Tests the Playwright homepage by verifying the title contains "Playwright", checking the Get Started link has the correct href, clicking it, and verifying navigation to the intro page

Starting URL: https://playwright.dev/

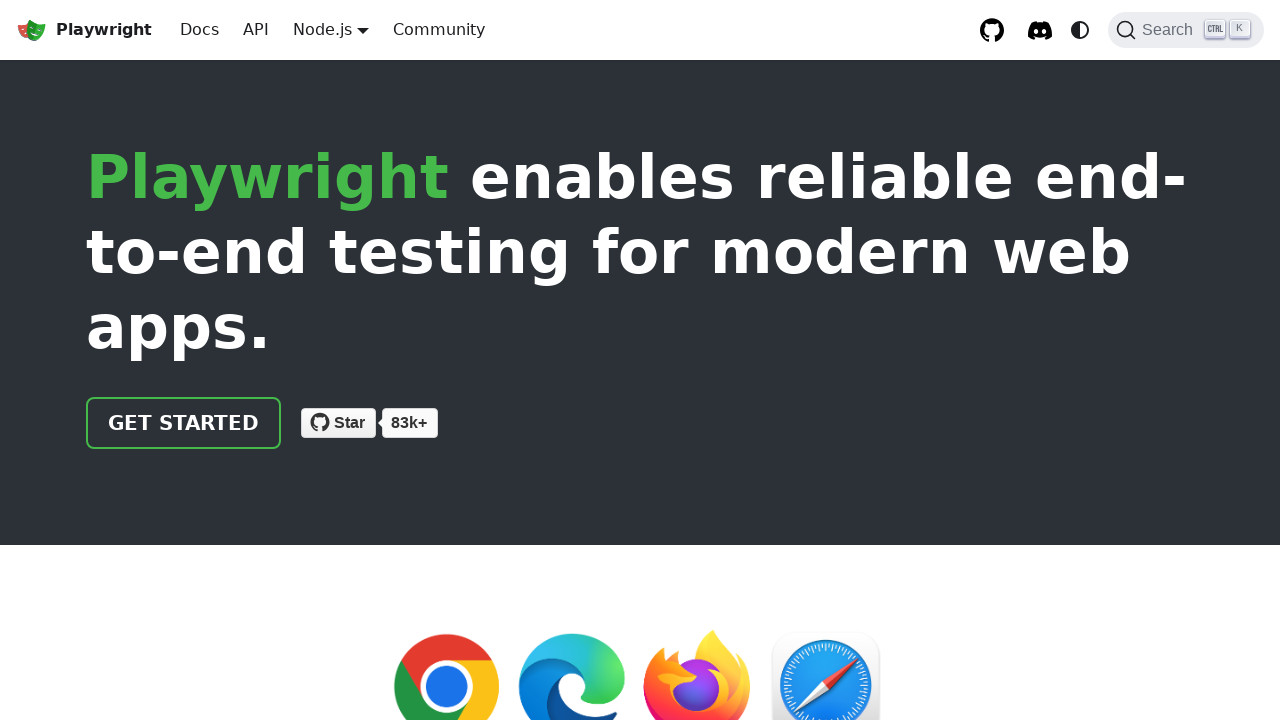

Verified page title contains 'Playwright'
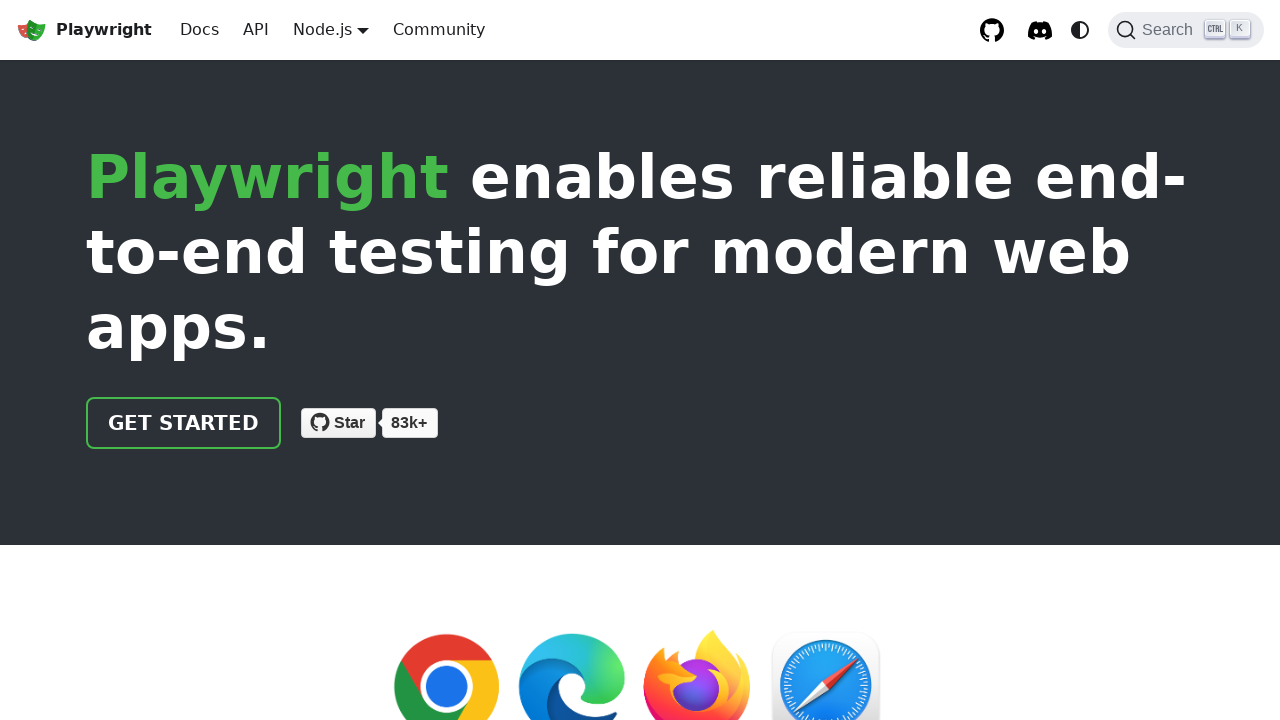

Located Get Started link
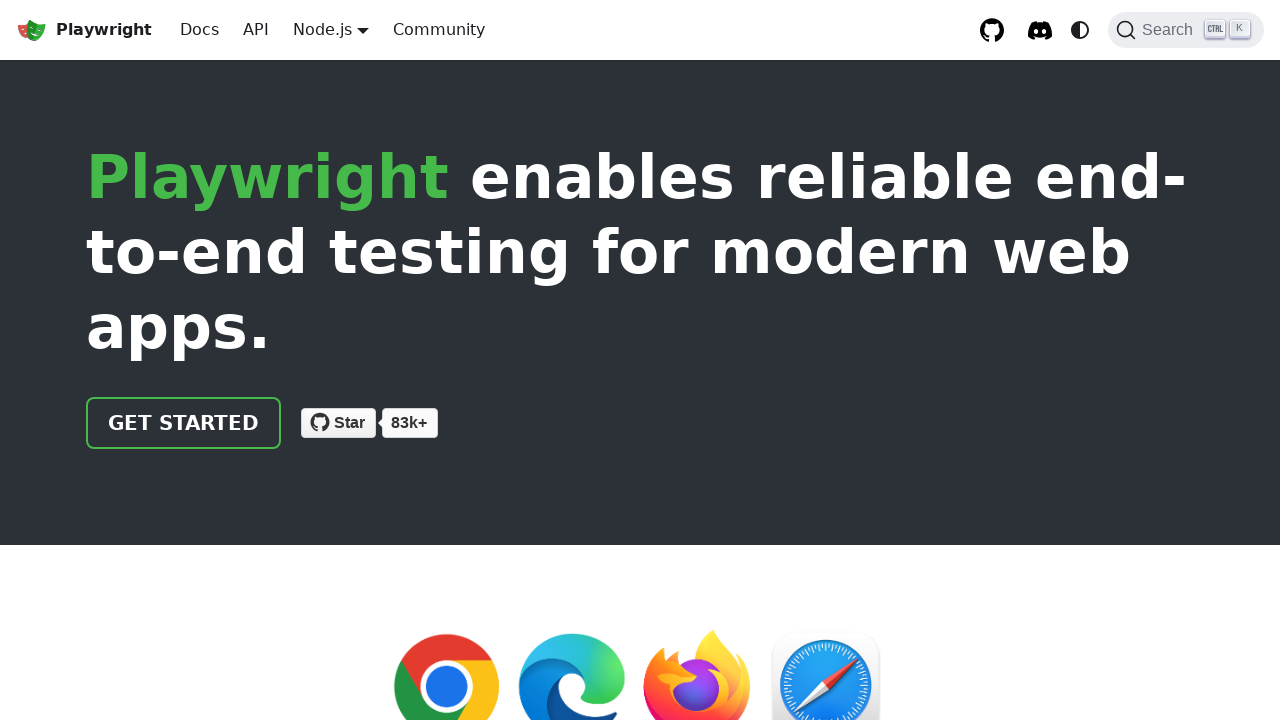

Verified Get Started link href is '/docs/intro'
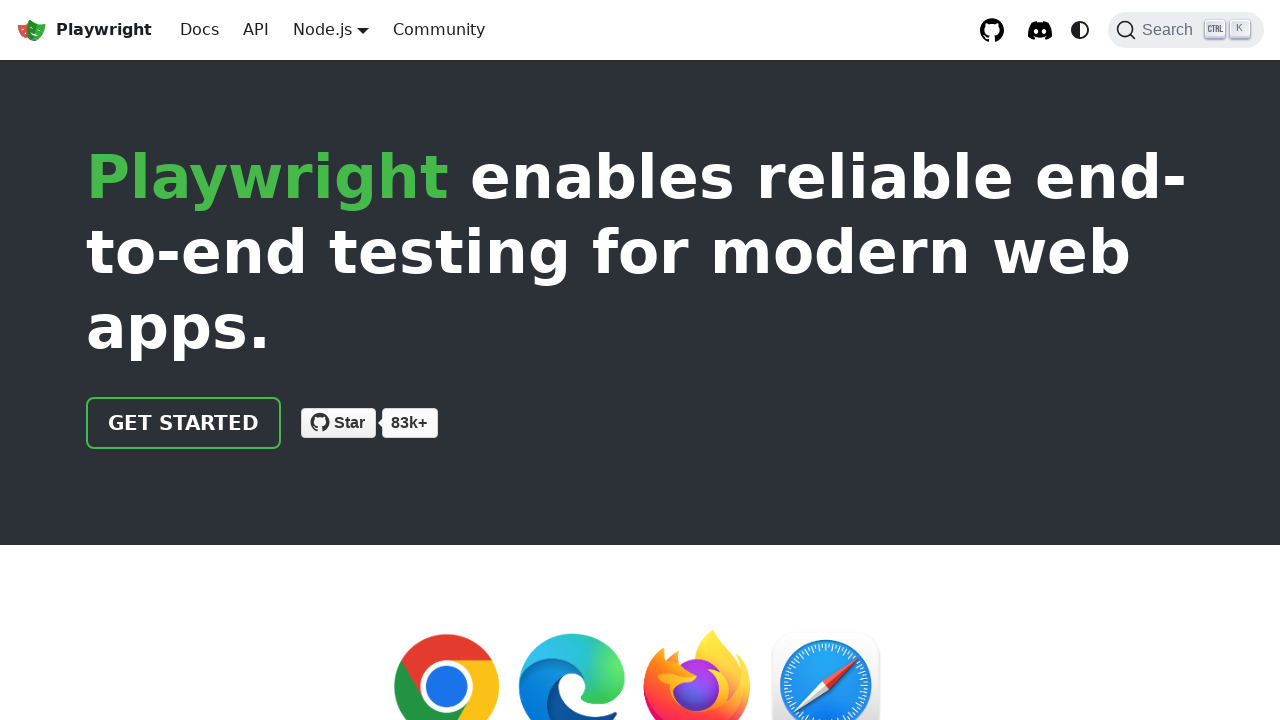

Clicked Get Started link at (184, 423) on text=Get Started
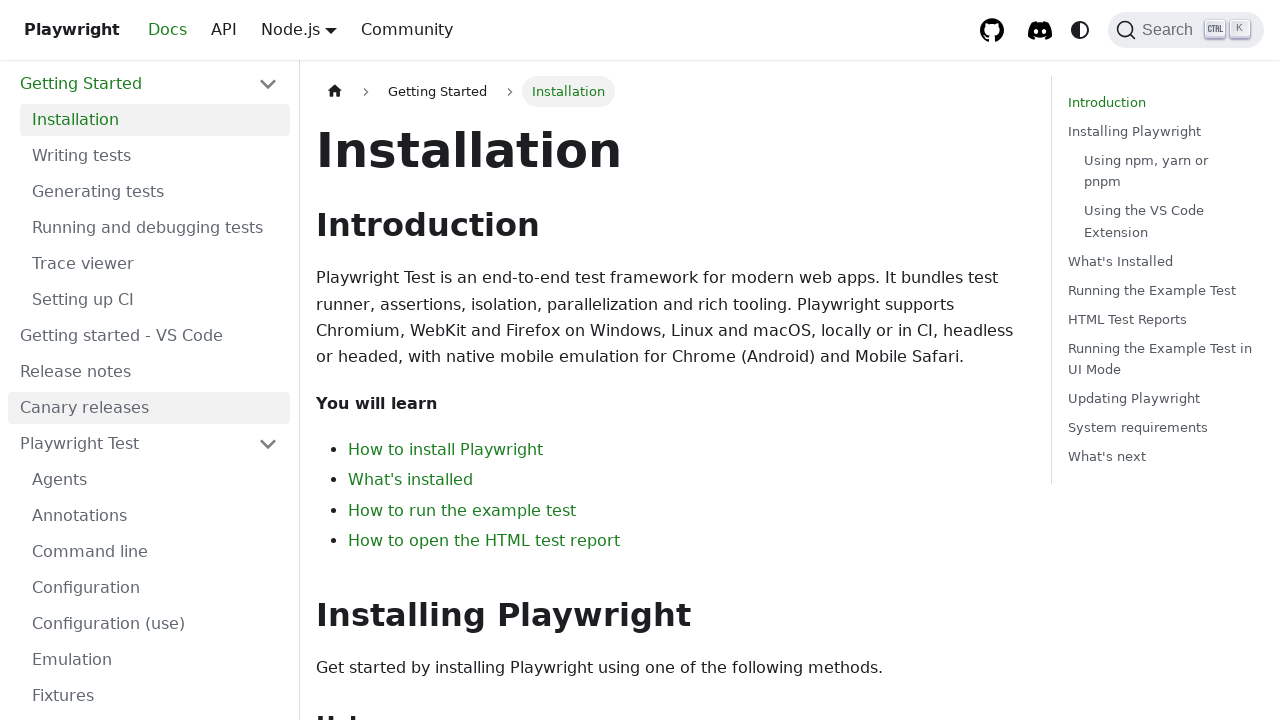

Navigation completed to intro page
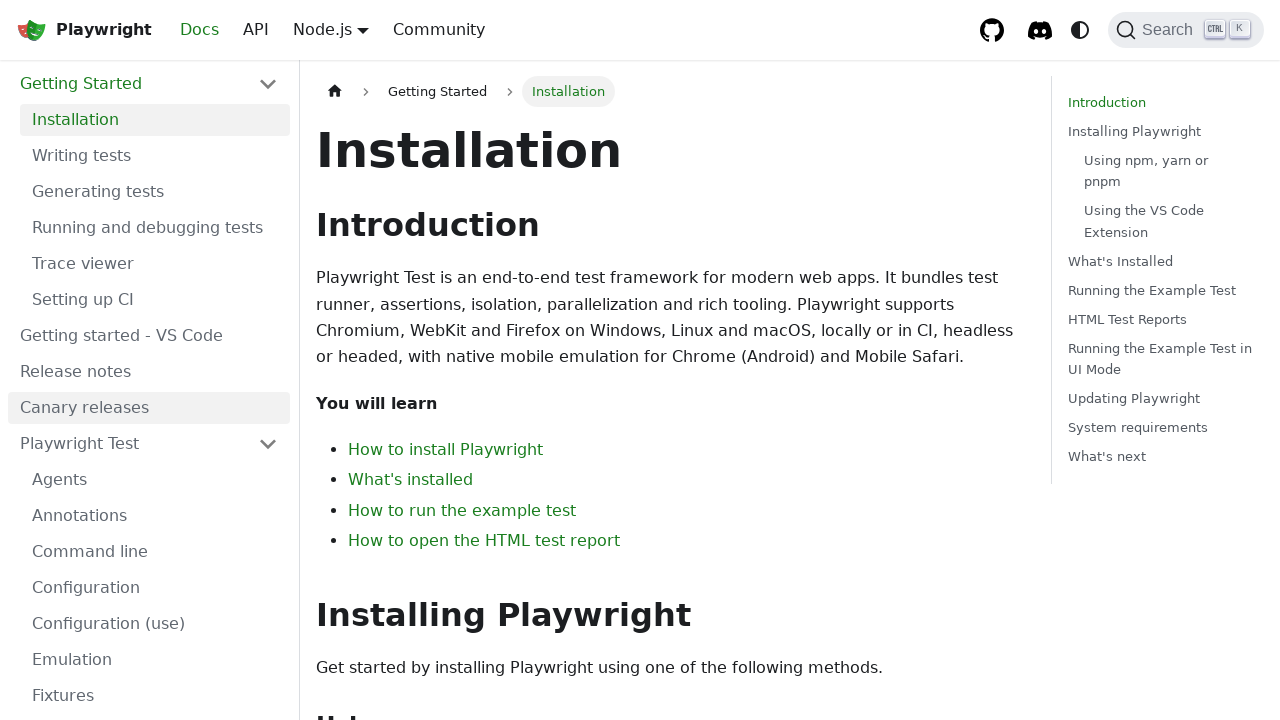

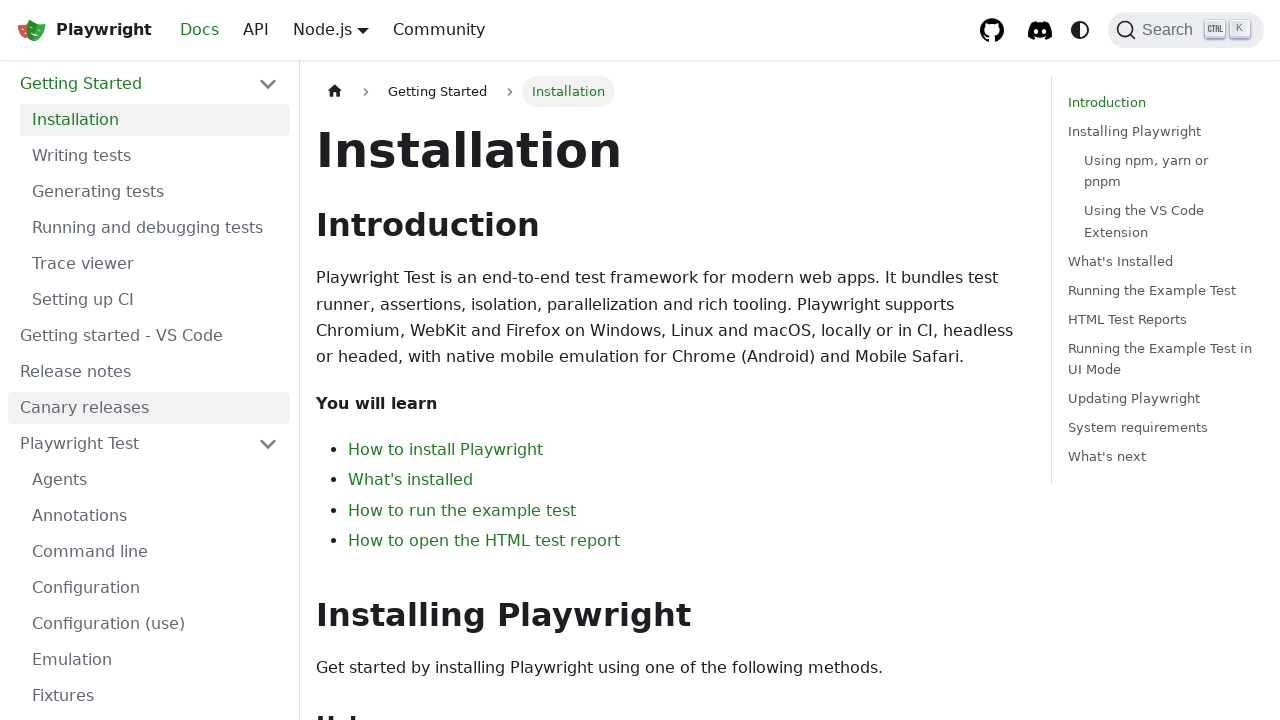